Navigates to a Twitch channel page and checks if the streamer is currently live by looking for the live indicator element

Starting URL: https://www.twitch.tv/chknngts

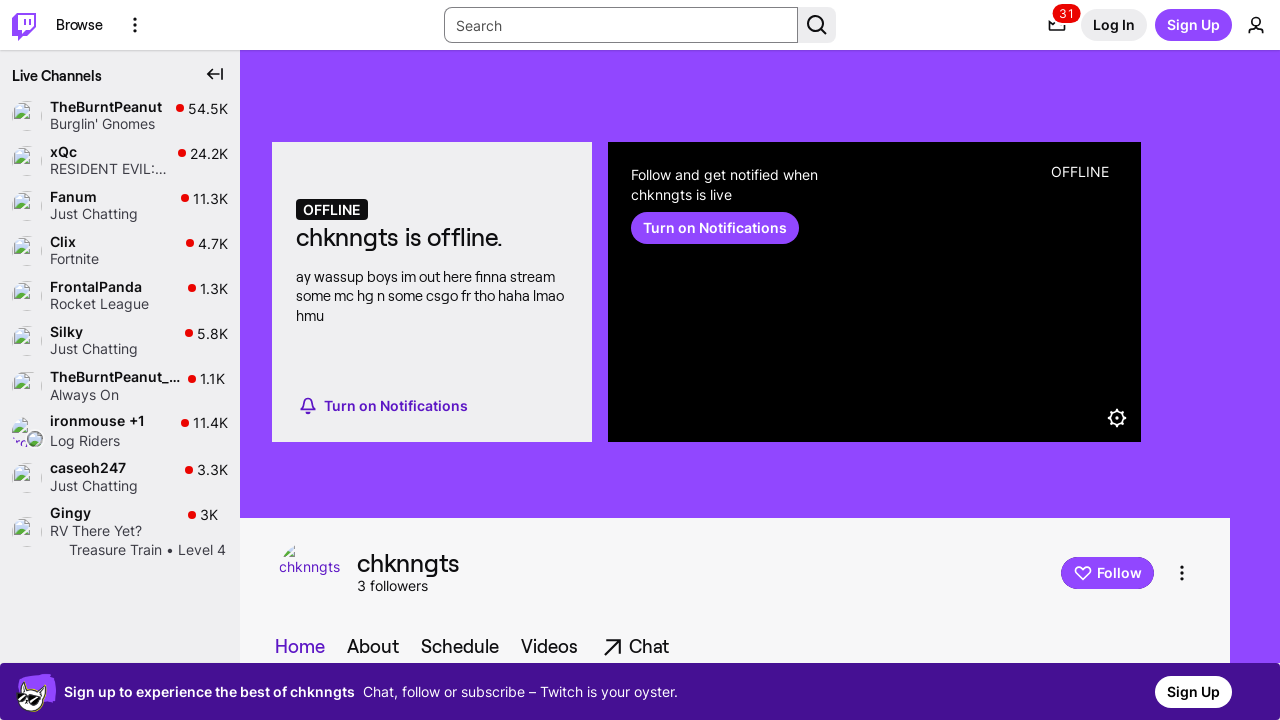

Navigated to Twitch channel page for chknngts
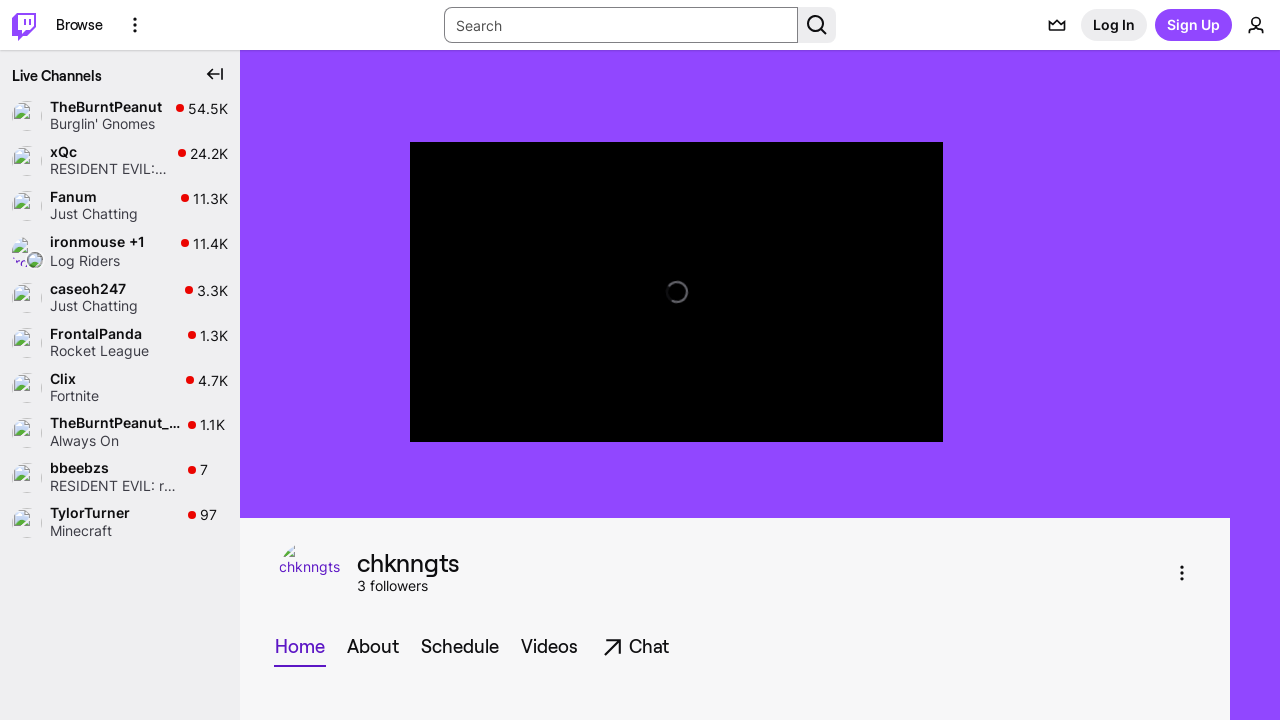

Live indicator element not found - streamer is offline
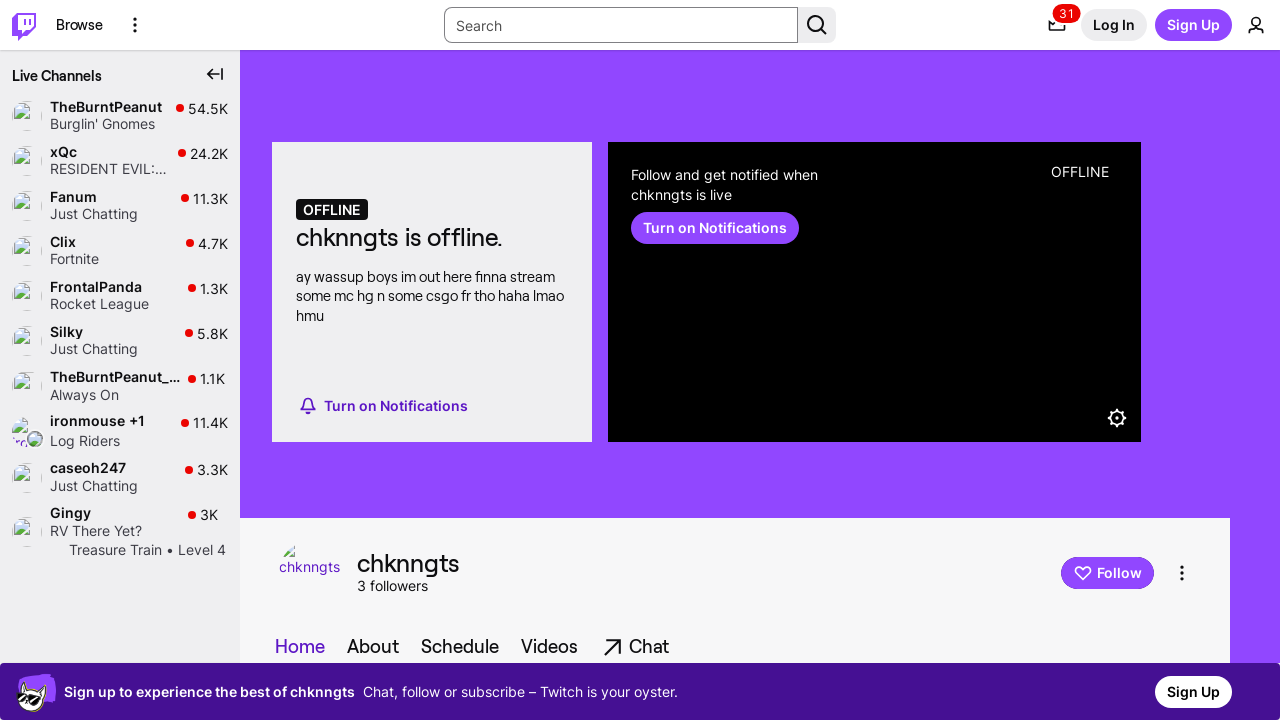

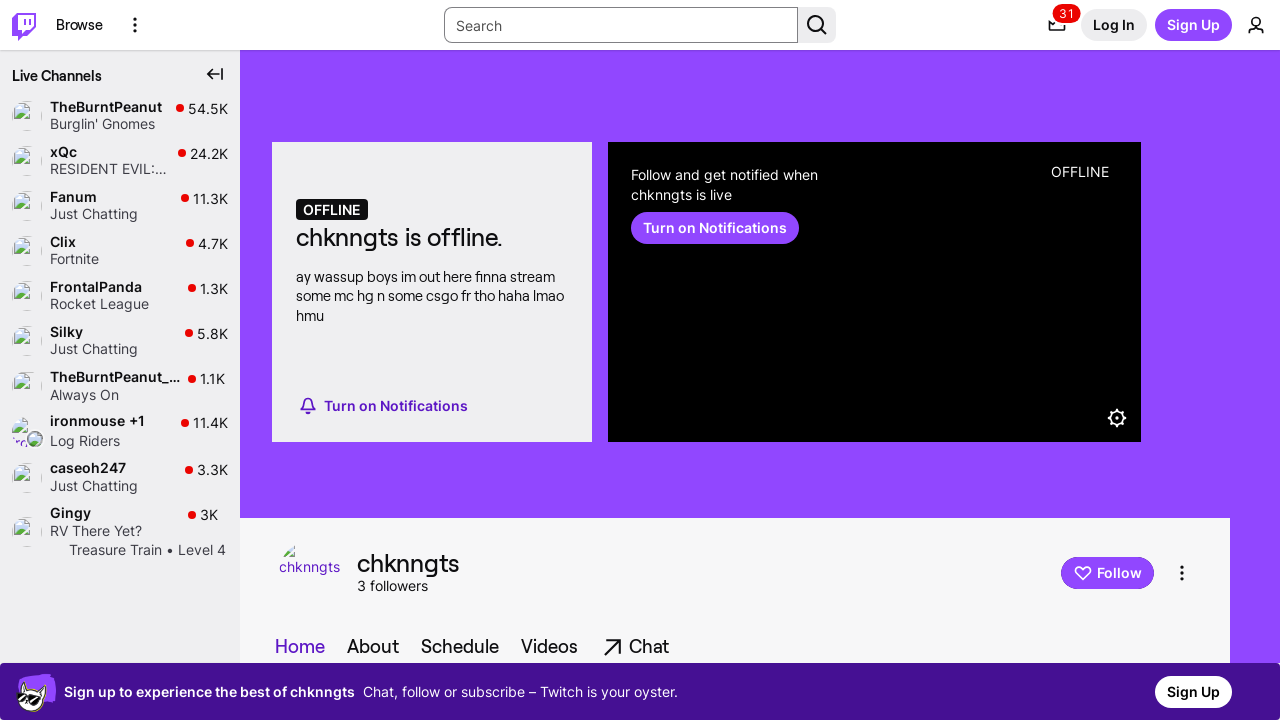